Navigates to a team ERP page and hovers over team member cards in a section to trigger hover interactions, testing the hover functionality of team member profile cards.

Starting URL: https://tech.kiet.edu/team-erp/

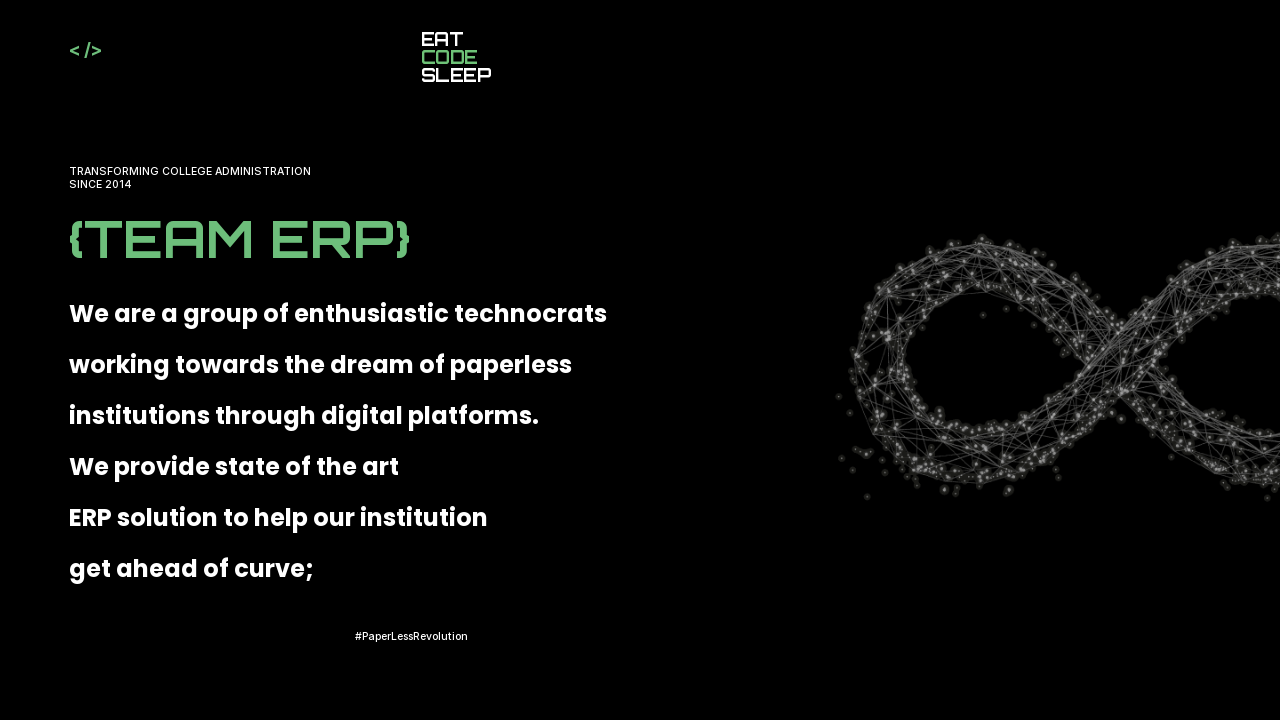

Waited for section element to load on team ERP page
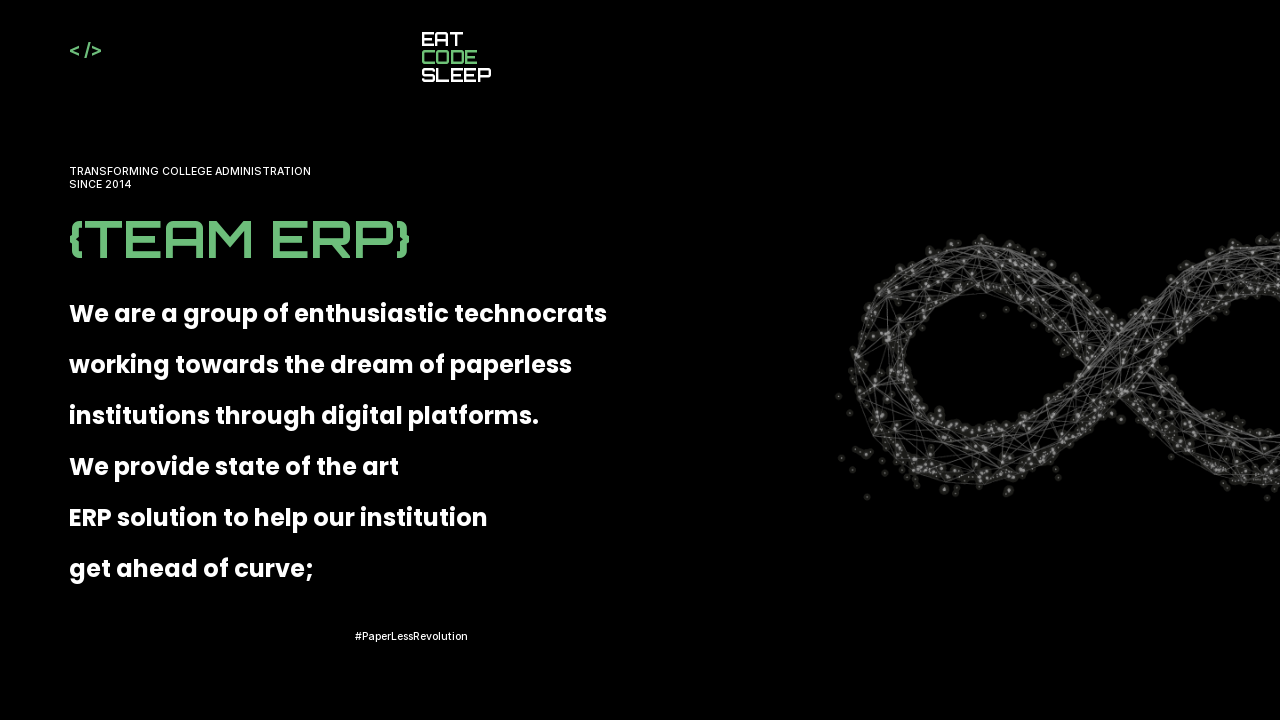

Located all team member cards in the second section
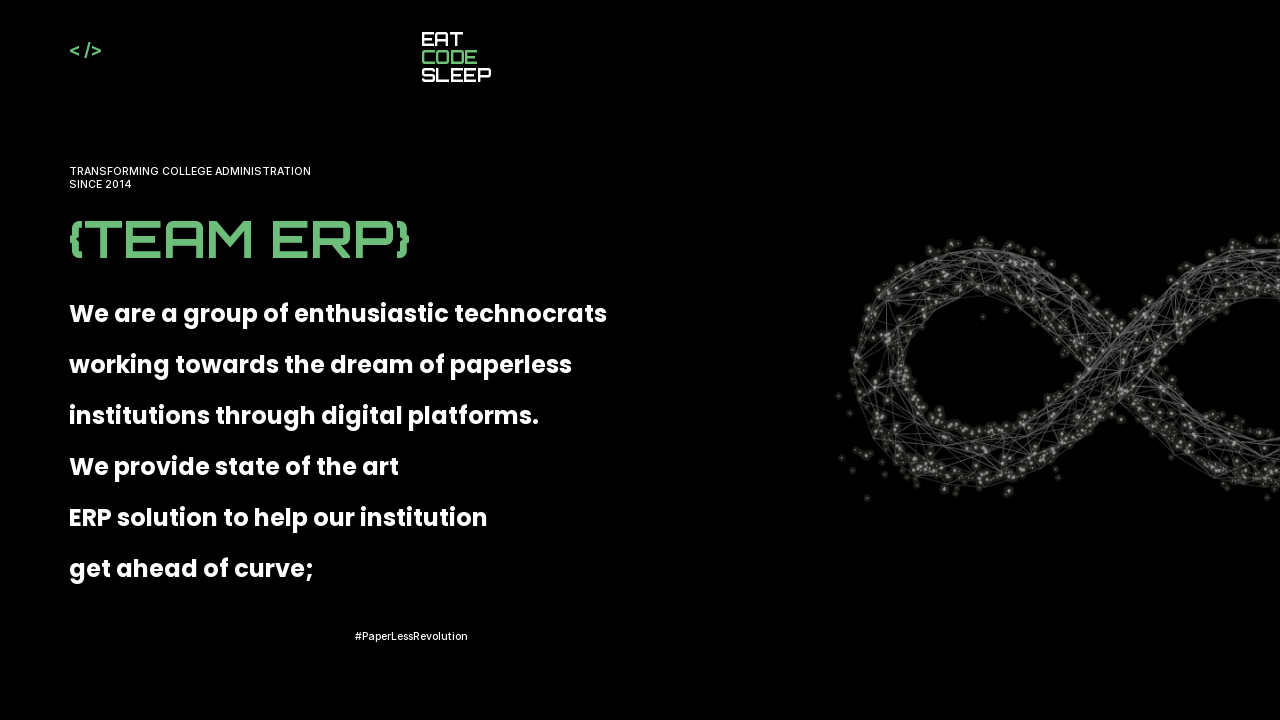

Hovered over a team member card to trigger hover interaction at (304, 360) on (//section)[2]/div/div/div >> nth=0
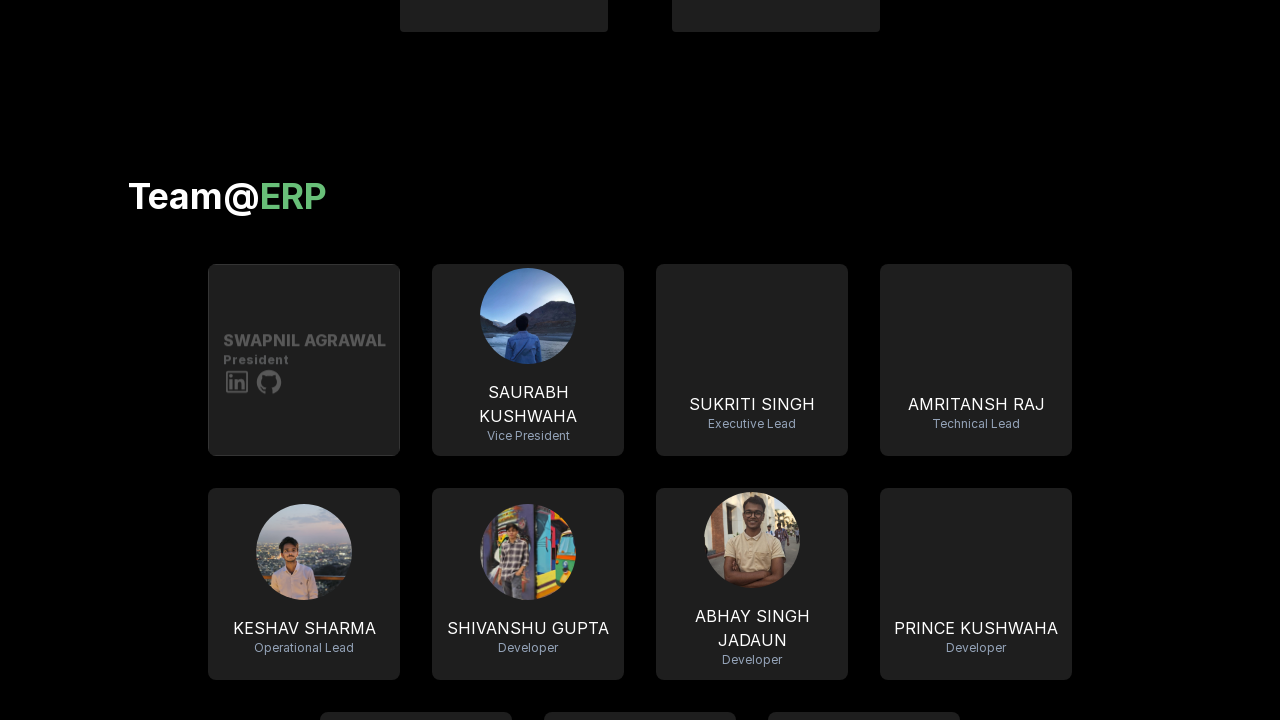

Waited 2 seconds for hover effect to display
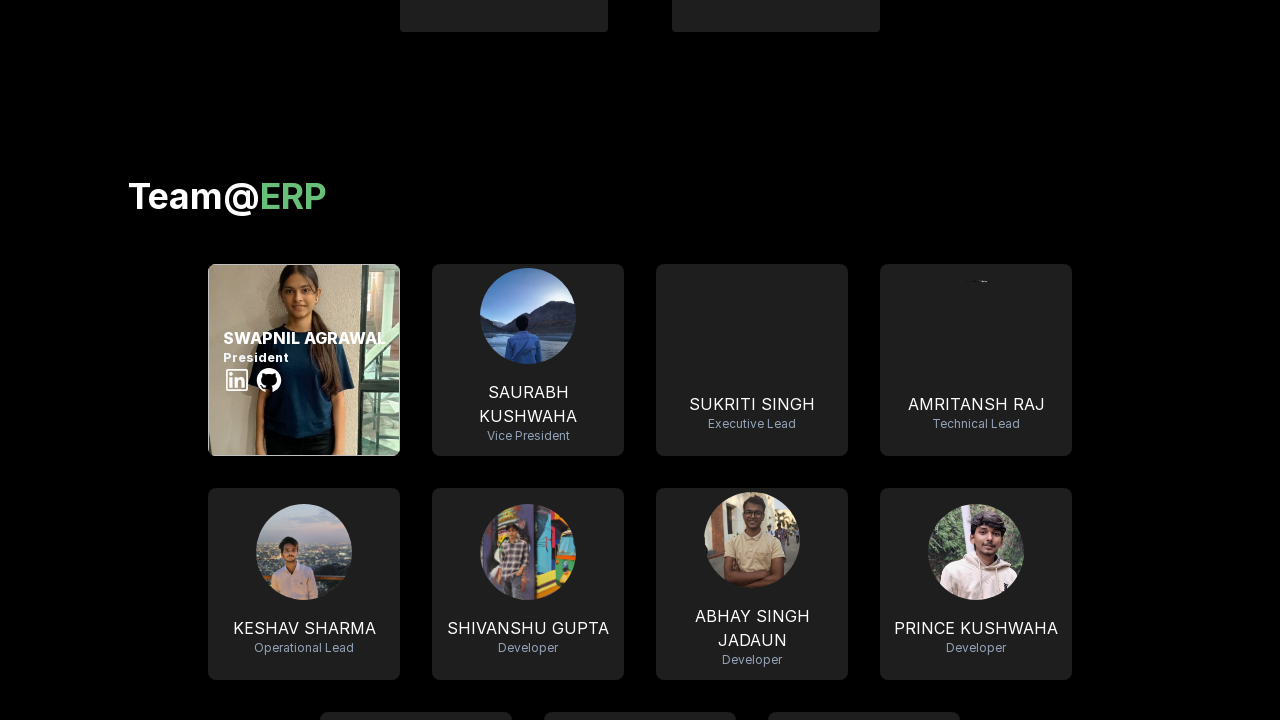

Hovered over a team member card to trigger hover interaction at (528, 360) on (//section)[2]/div/div/div >> nth=1
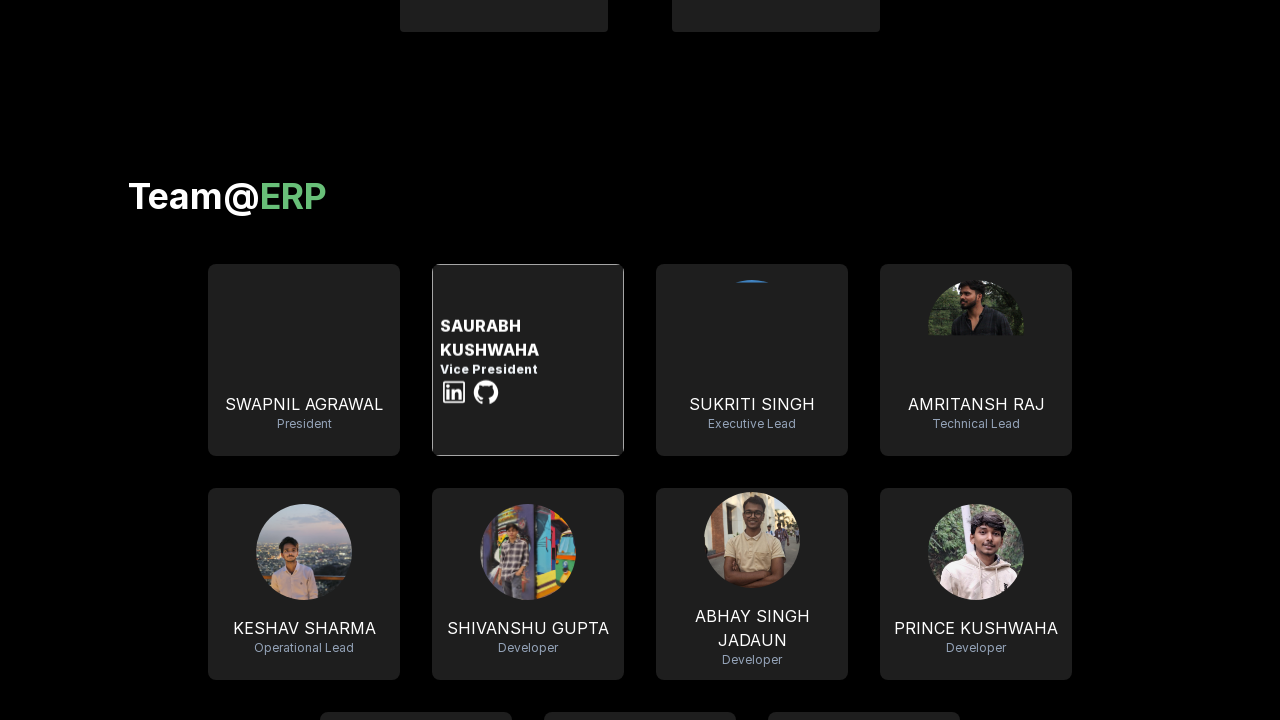

Waited 2 seconds for hover effect to display
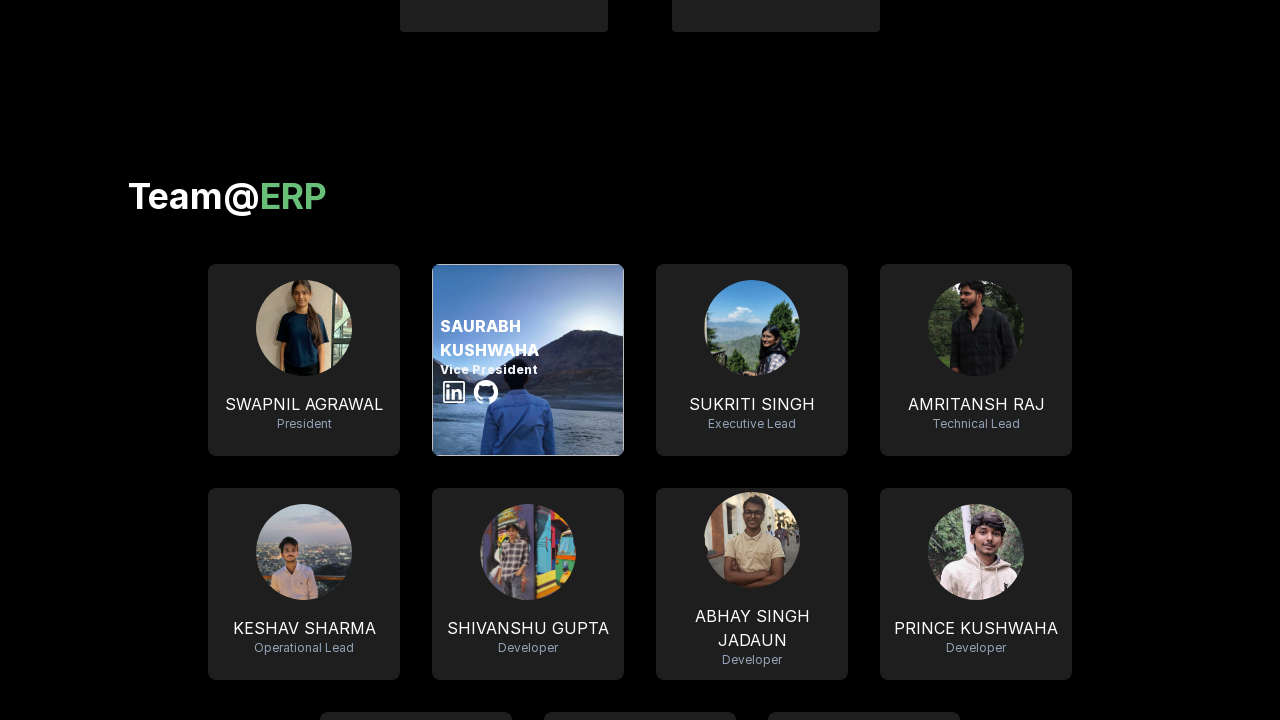

Hovered over a team member card to trigger hover interaction at (752, 360) on (//section)[2]/div/div/div >> nth=2
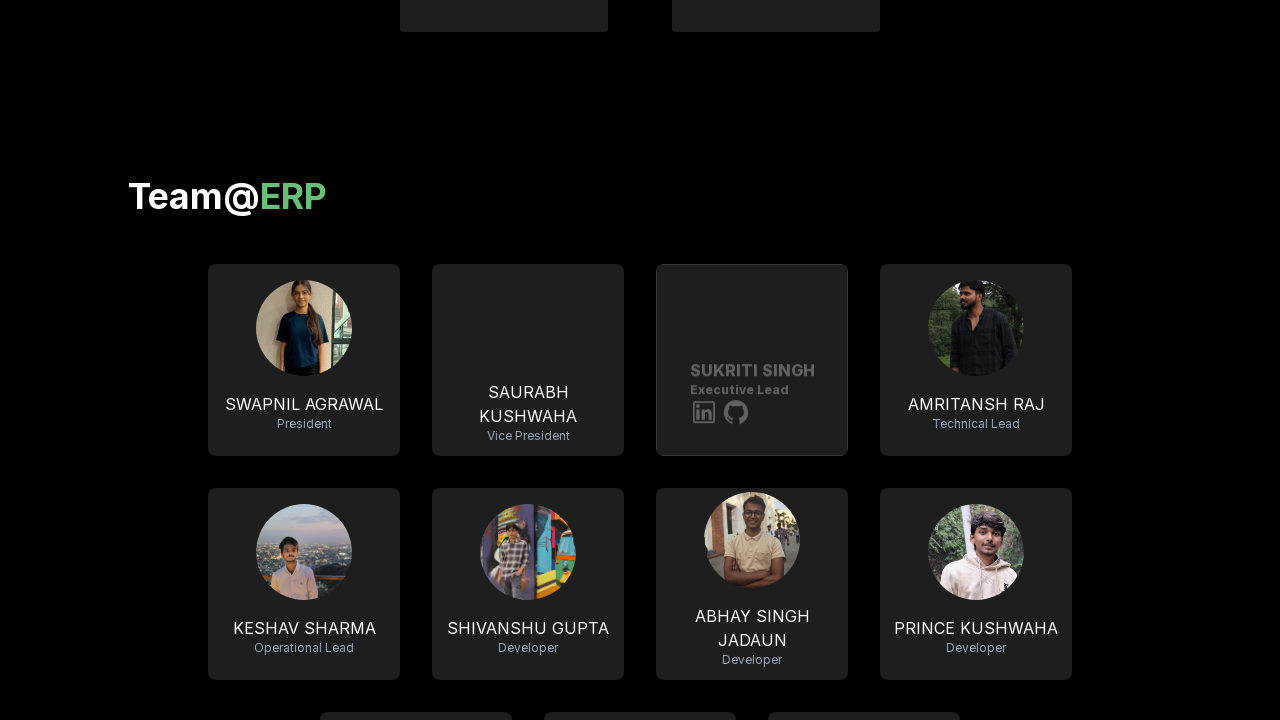

Waited 2 seconds for hover effect to display
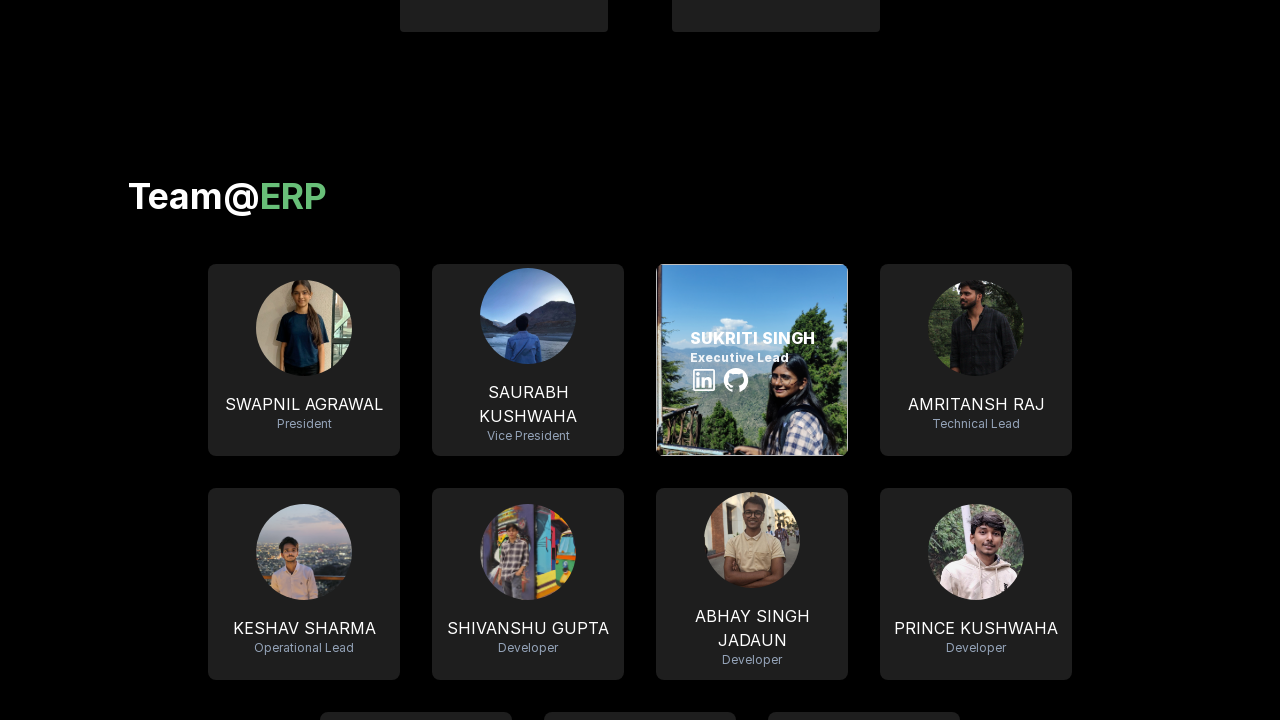

Hovered over a team member card to trigger hover interaction at (976, 360) on (//section)[2]/div/div/div >> nth=3
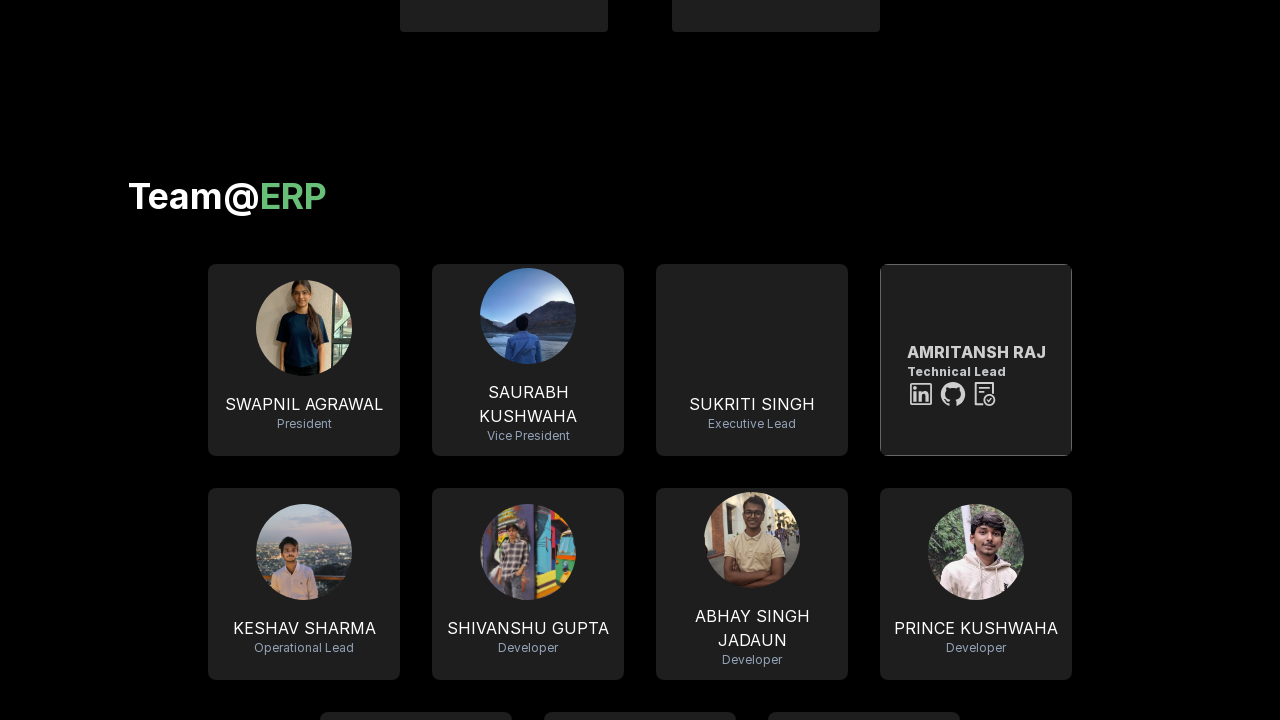

Waited 2 seconds for hover effect to display
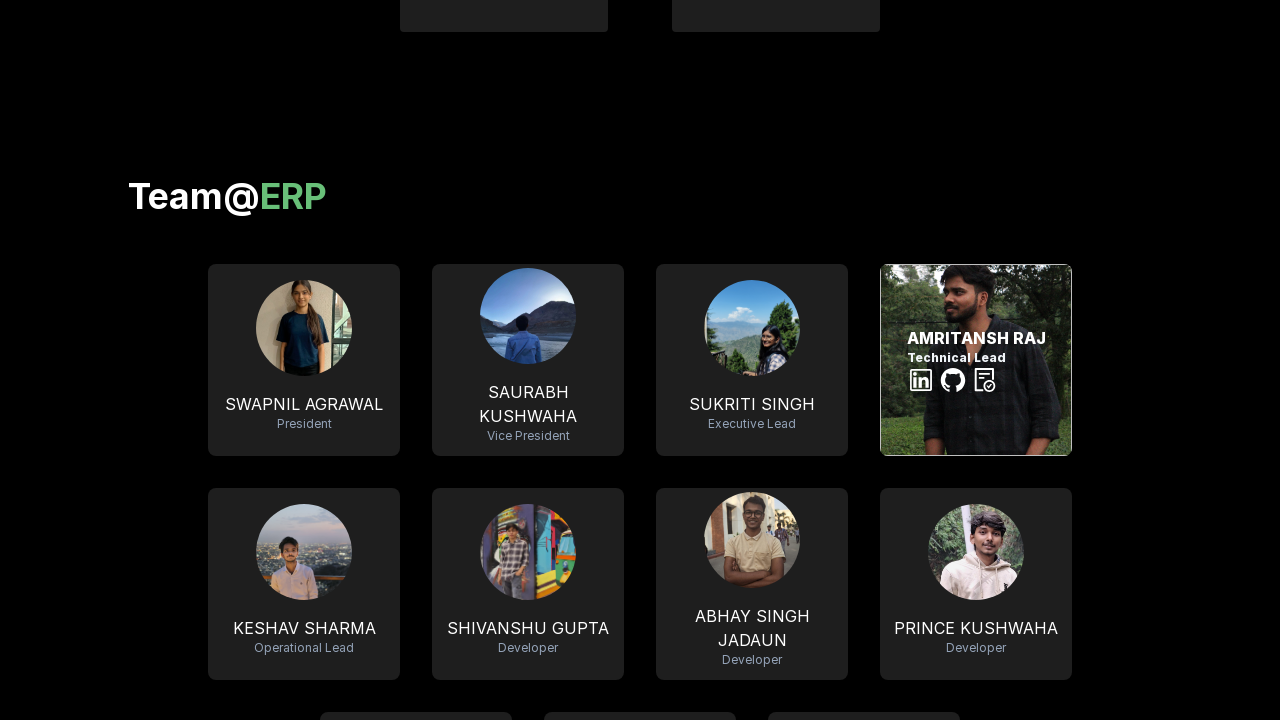

Hovered over a team member card to trigger hover interaction at (304, 584) on (//section)[2]/div/div/div >> nth=4
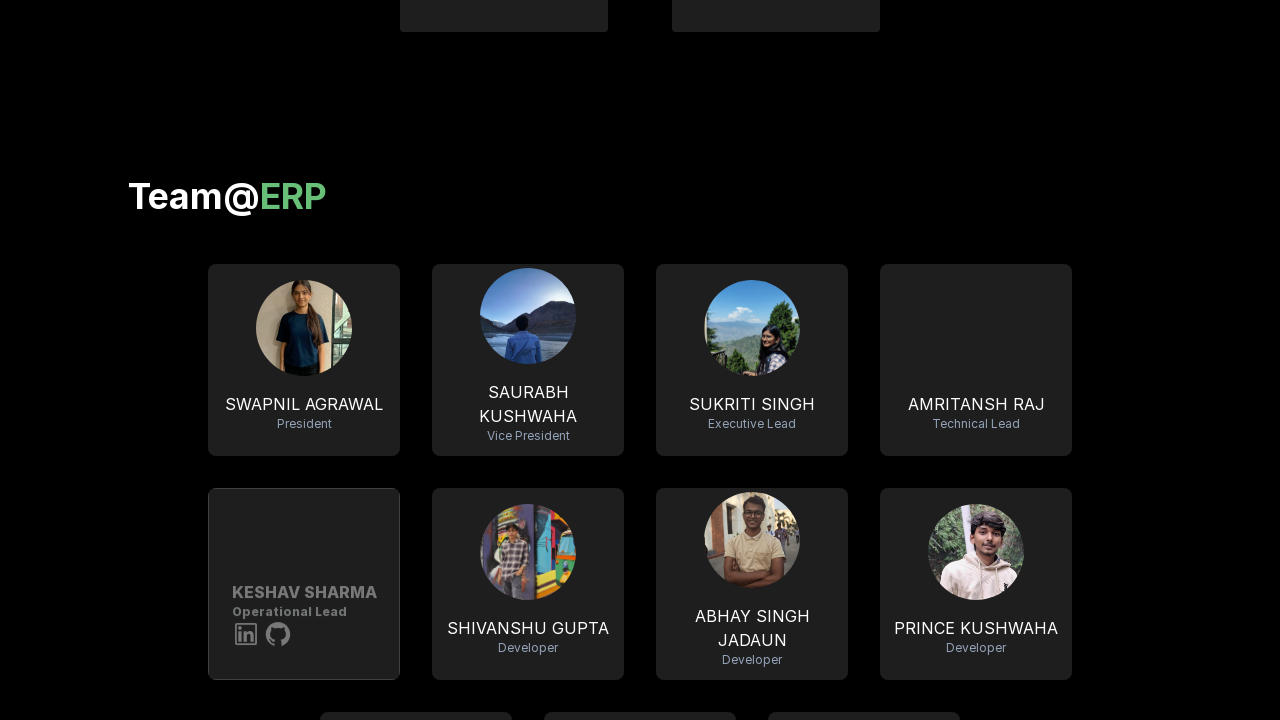

Waited 2 seconds for hover effect to display
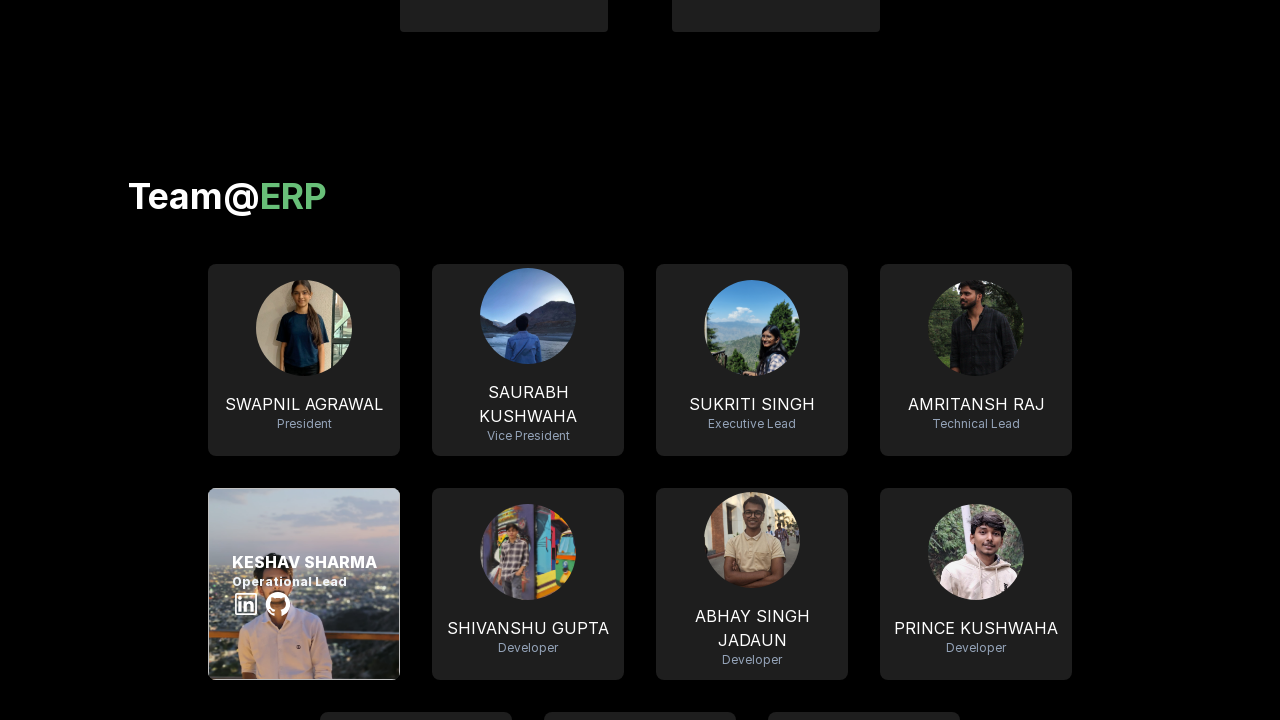

Hovered over a team member card to trigger hover interaction at (528, 584) on (//section)[2]/div/div/div >> nth=5
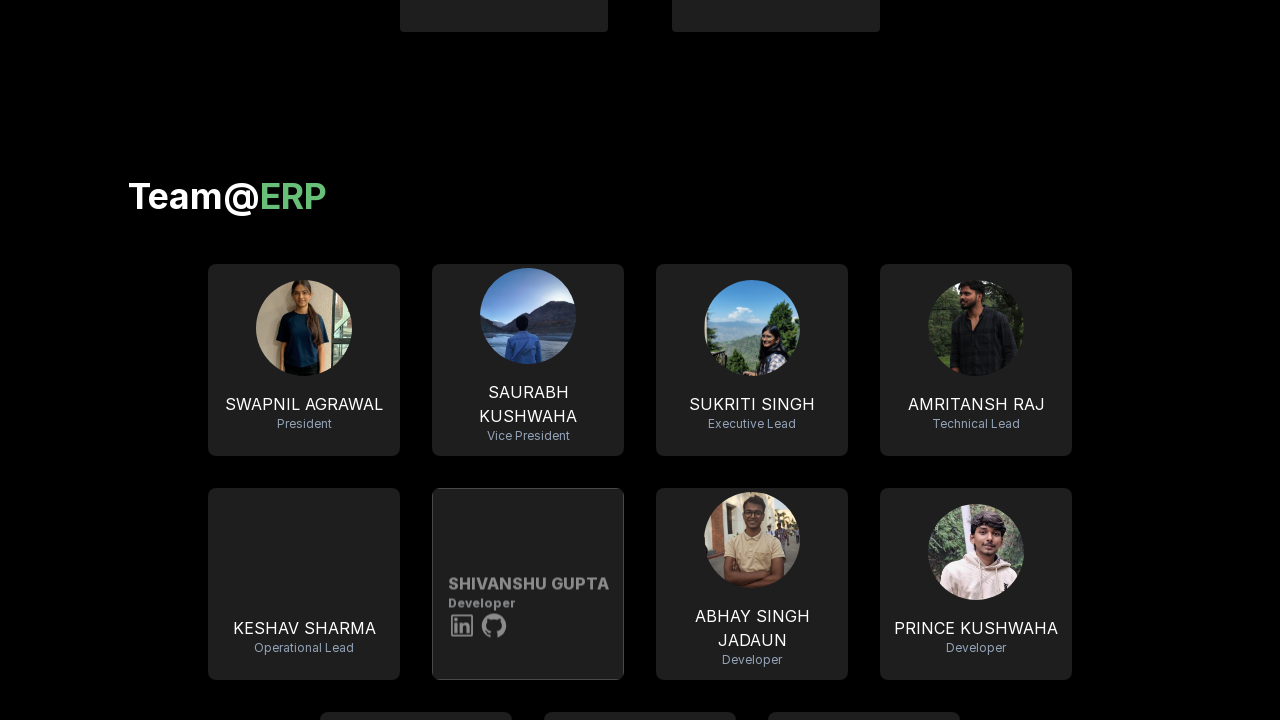

Waited 2 seconds for hover effect to display
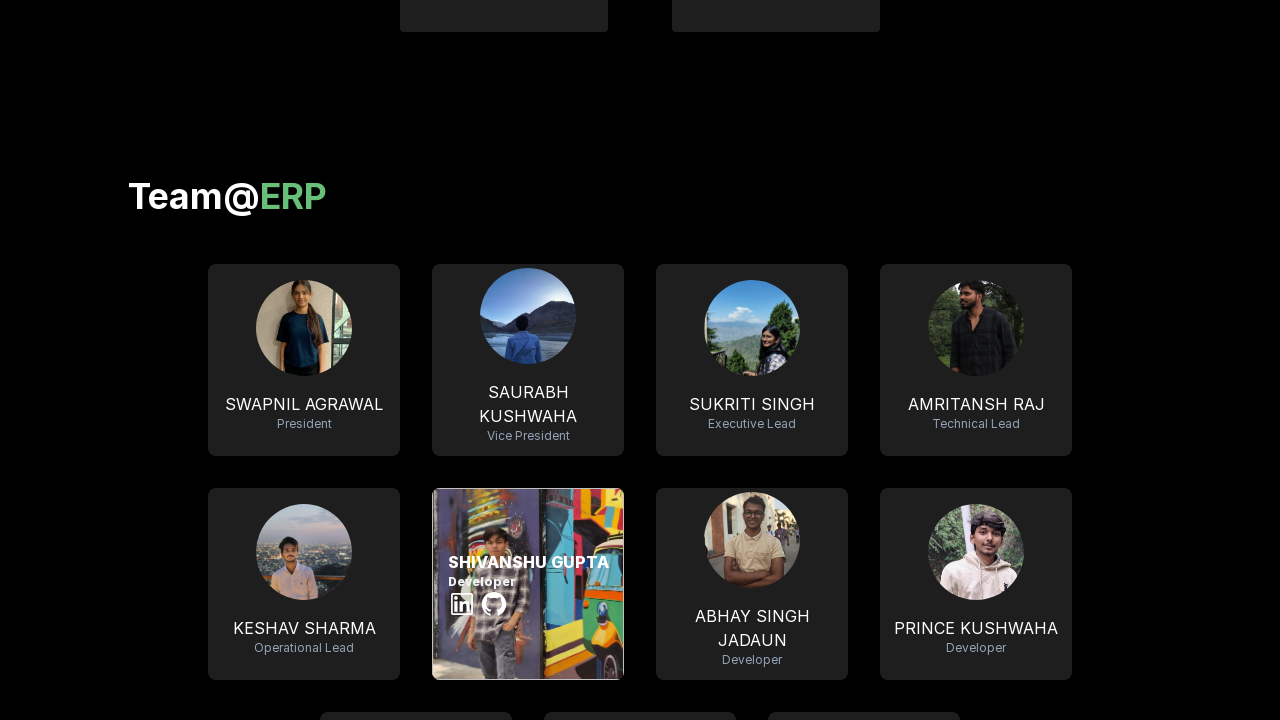

Hovered over a team member card to trigger hover interaction at (752, 584) on (//section)[2]/div/div/div >> nth=6
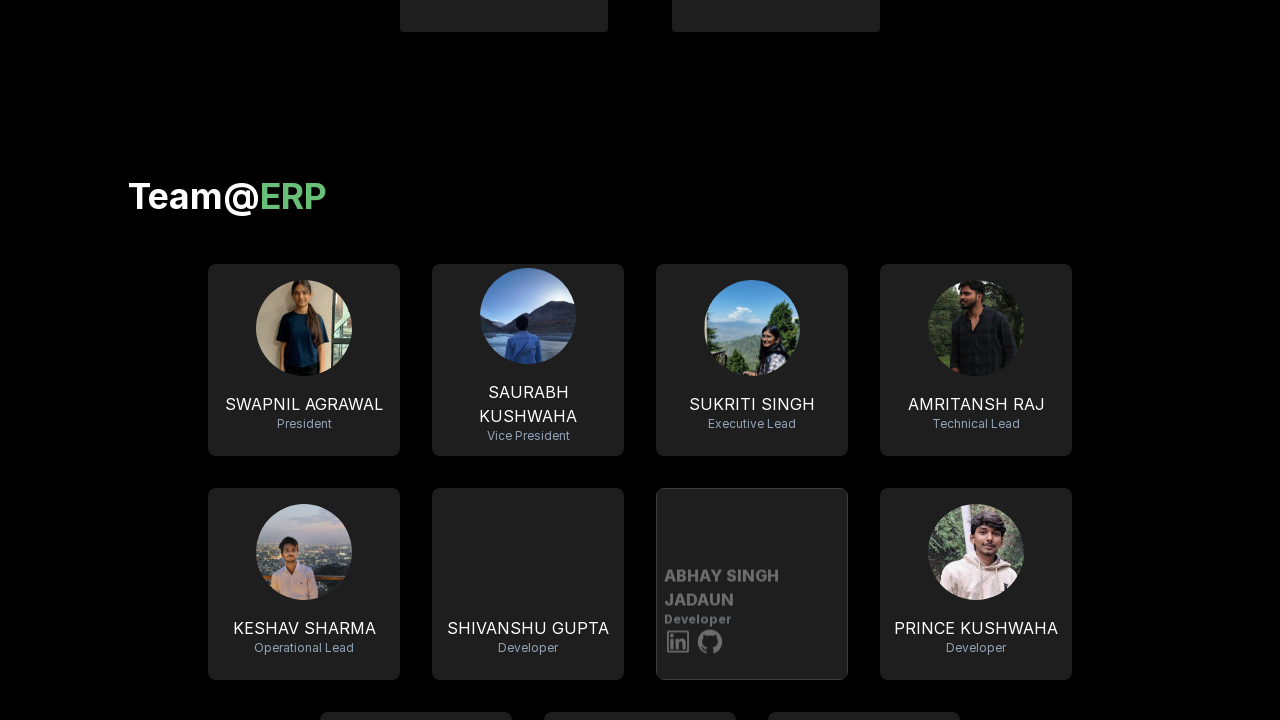

Waited 2 seconds for hover effect to display
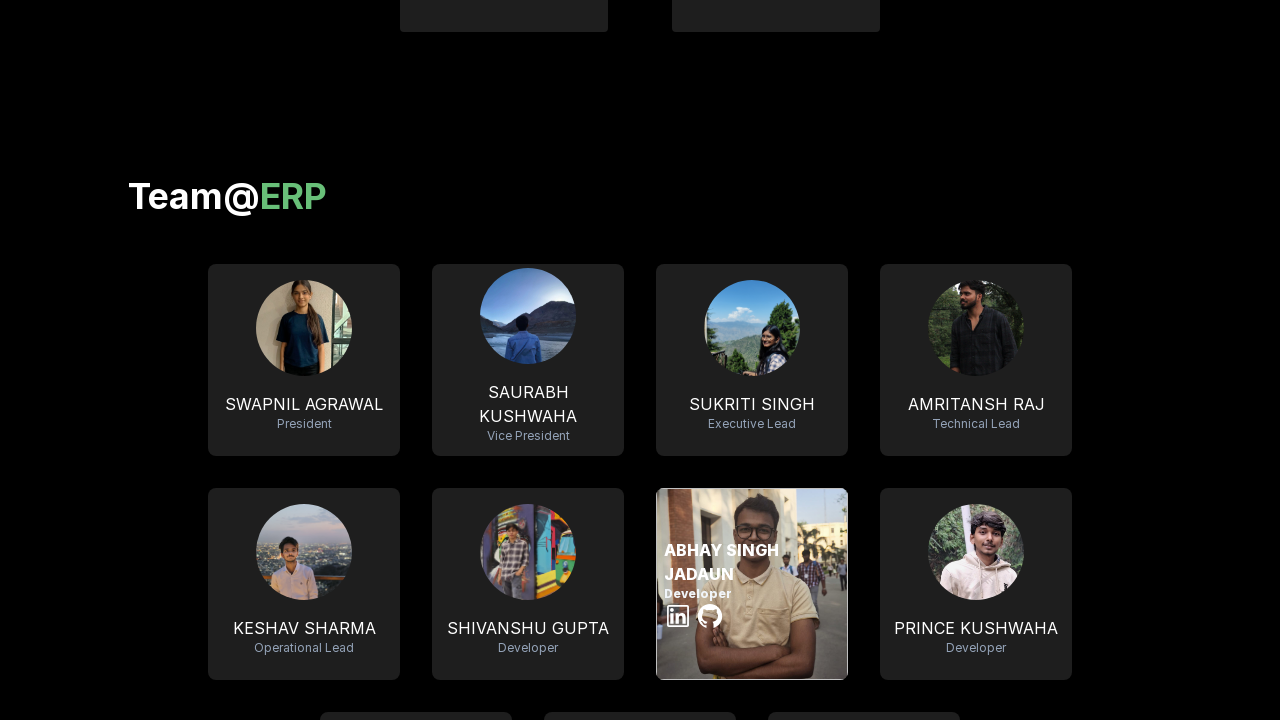

Hovered over a team member card to trigger hover interaction at (976, 584) on (//section)[2]/div/div/div >> nth=7
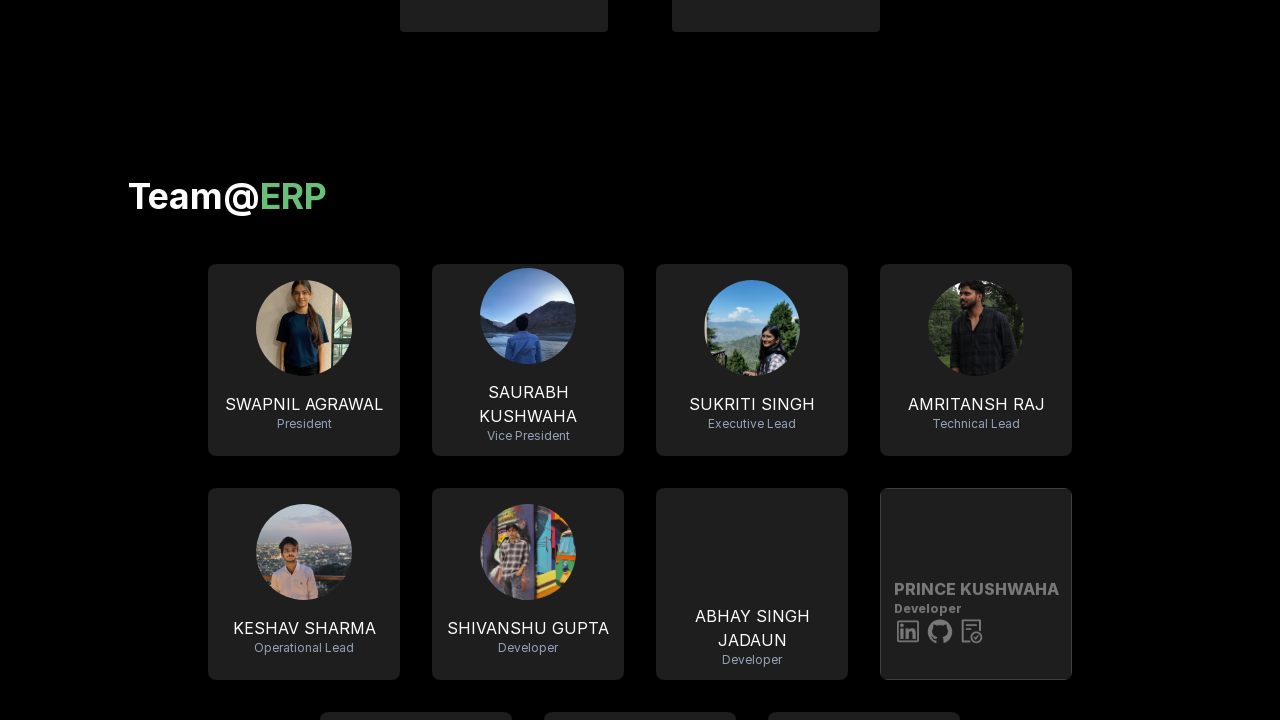

Waited 2 seconds for hover effect to display
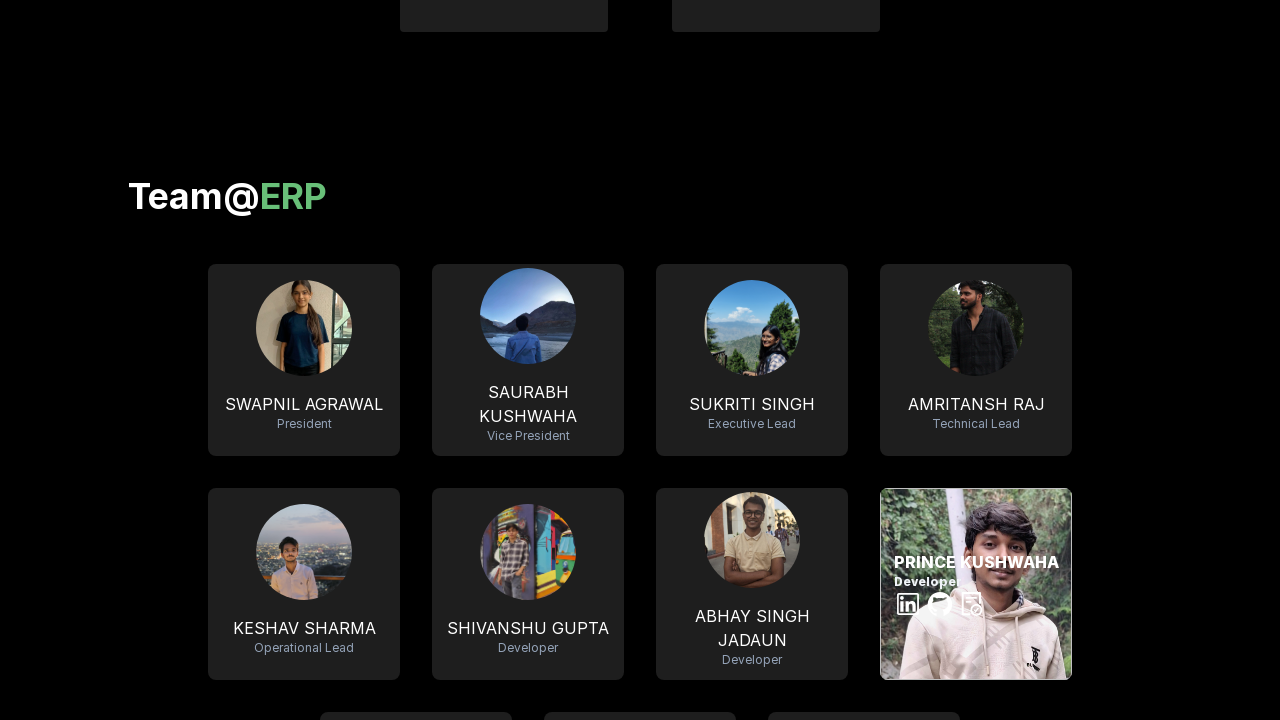

Hovered over a team member card to trigger hover interaction at (416, 624) on (//section)[2]/div/div/div >> nth=8
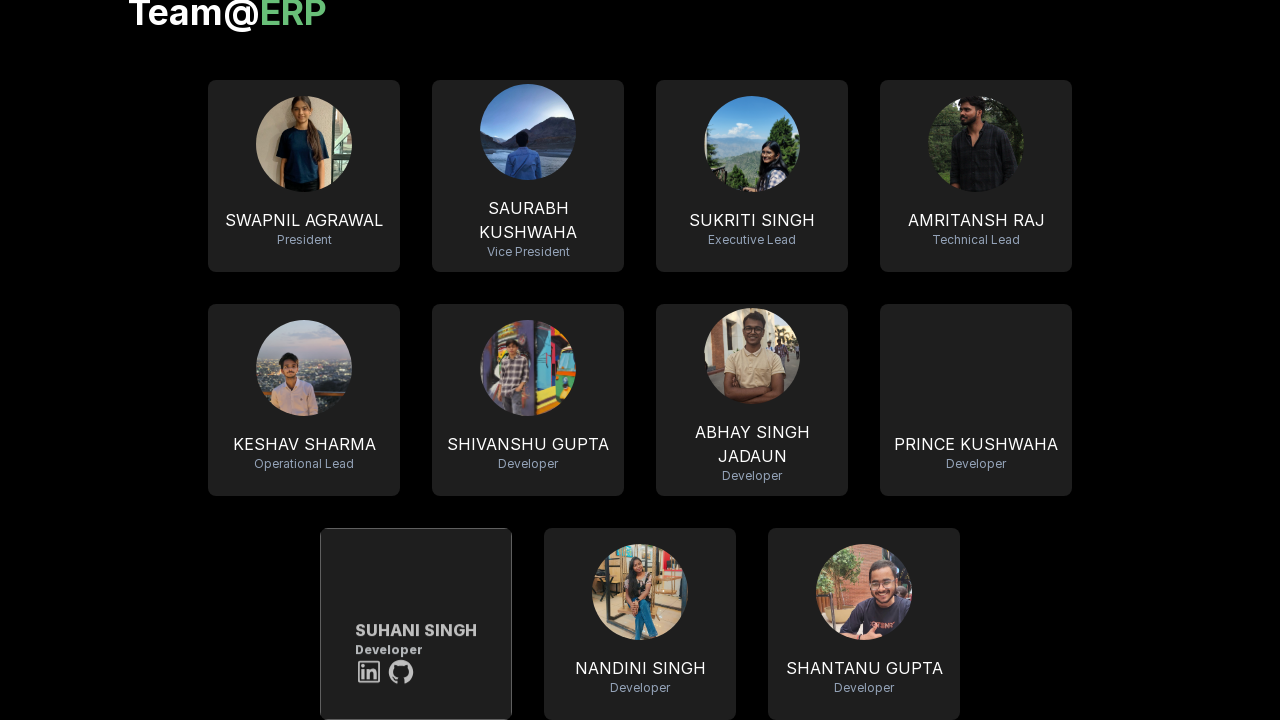

Waited 2 seconds for hover effect to display
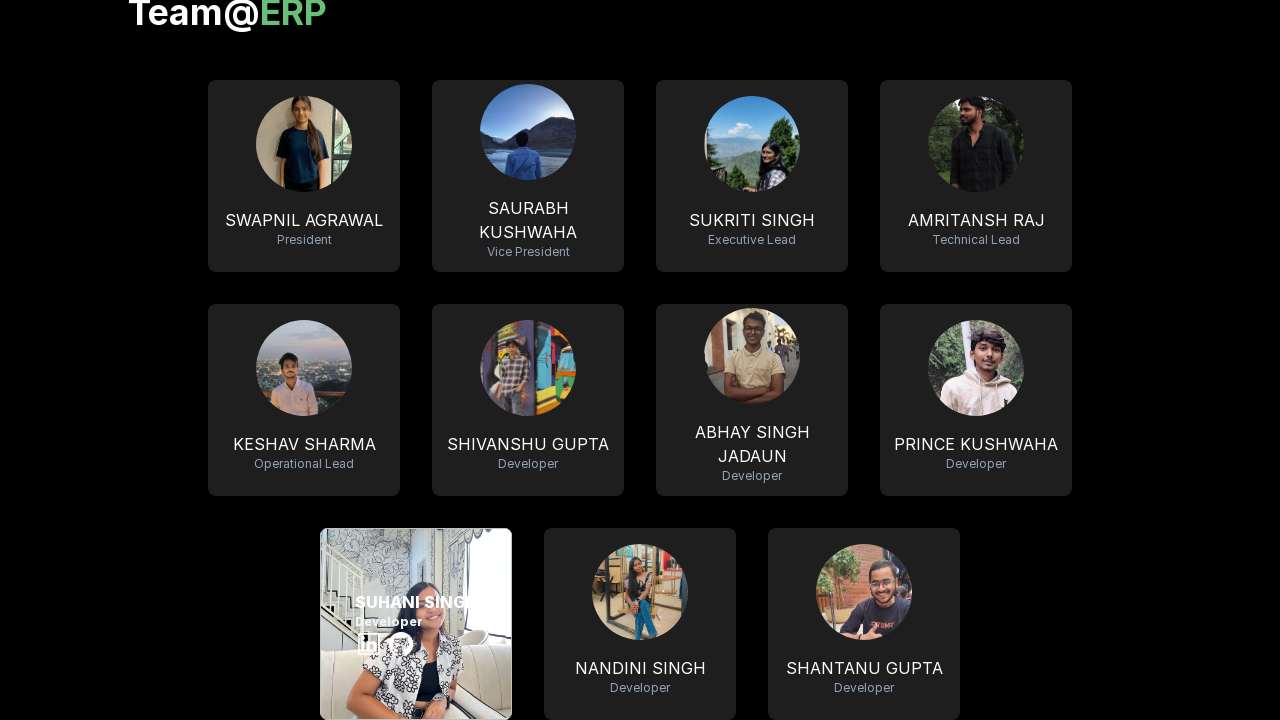

Hovered over a team member card to trigger hover interaction at (640, 624) on (//section)[2]/div/div/div >> nth=9
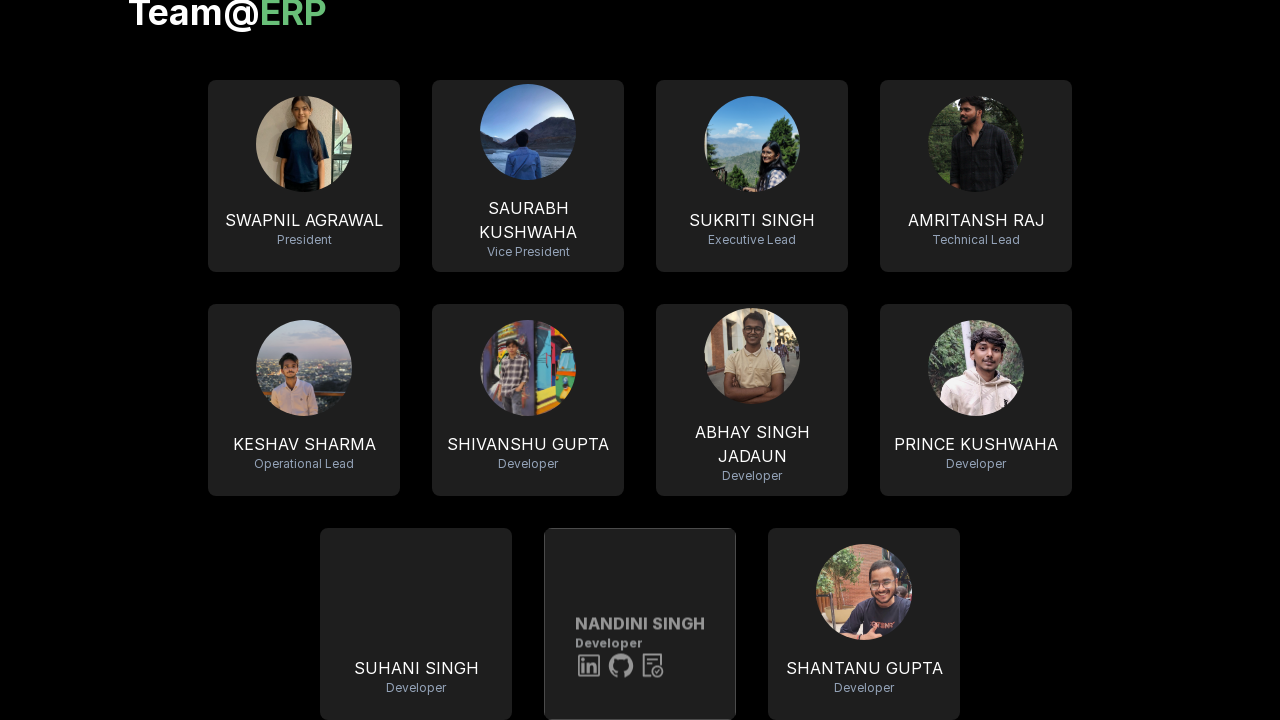

Waited 2 seconds for hover effect to display
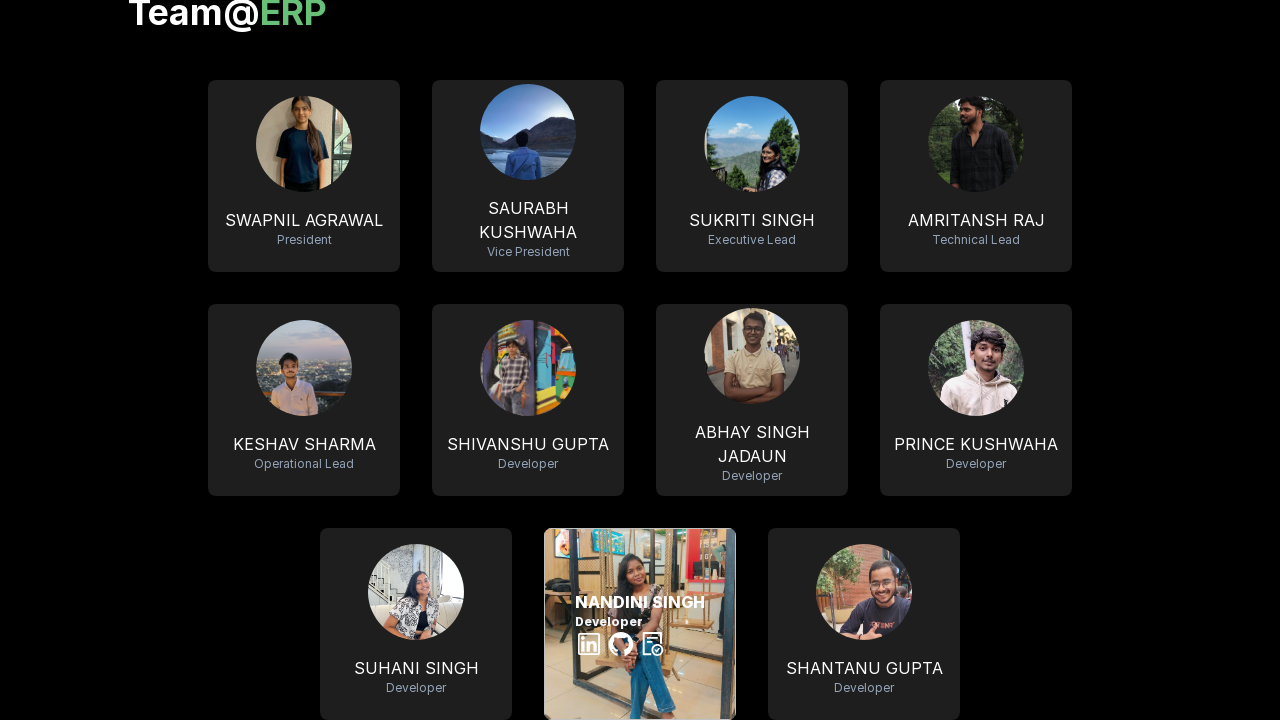

Hovered over a team member card to trigger hover interaction at (864, 624) on (//section)[2]/div/div/div >> nth=10
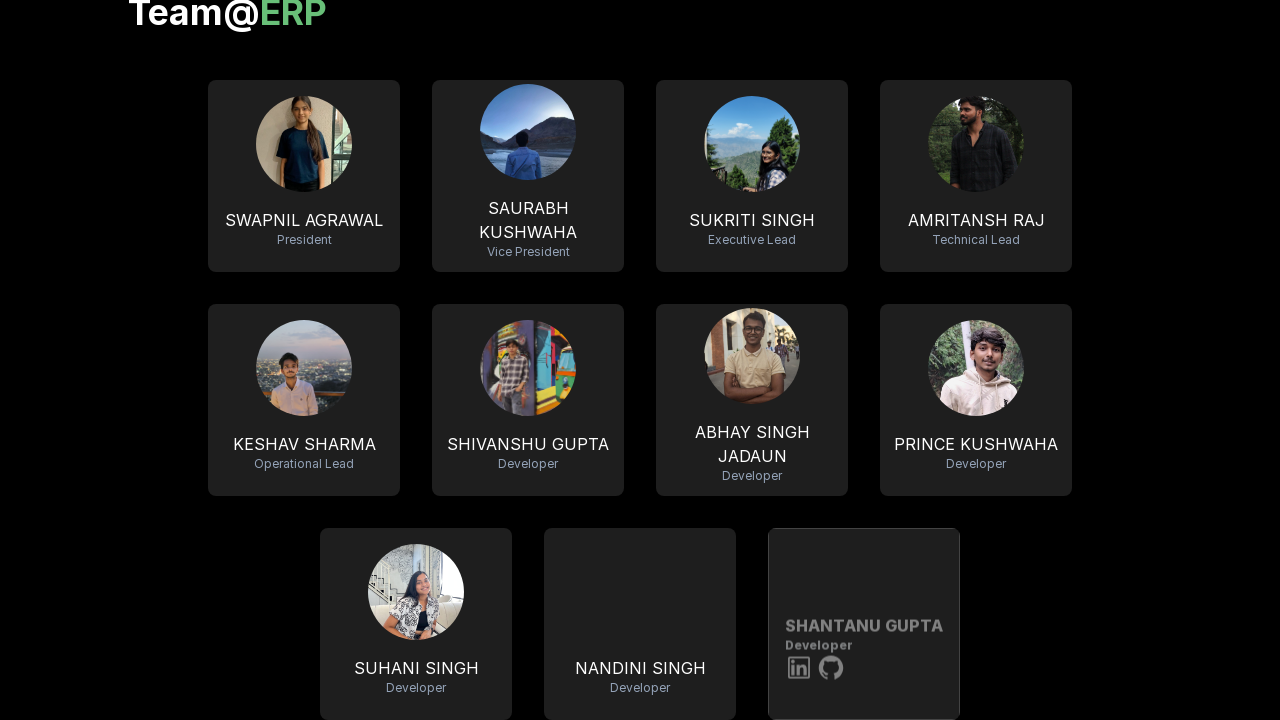

Waited 2 seconds for hover effect to display
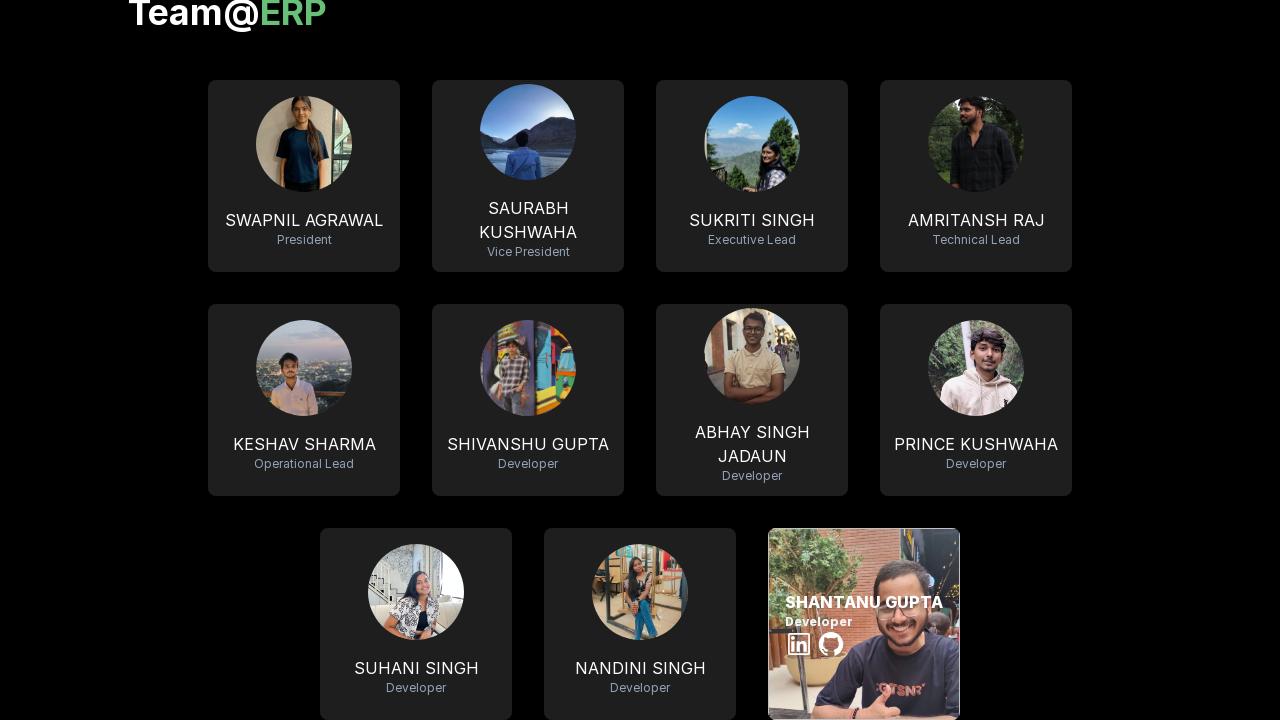

Verified team member cards are present on the page
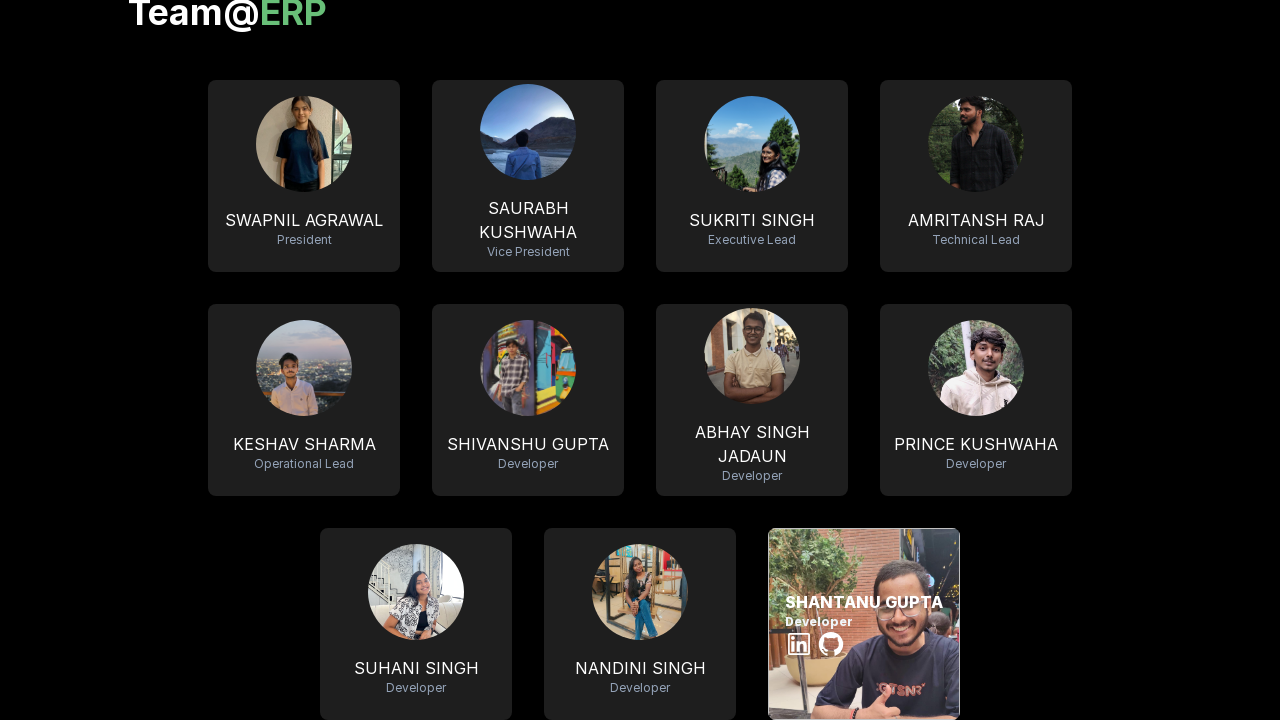

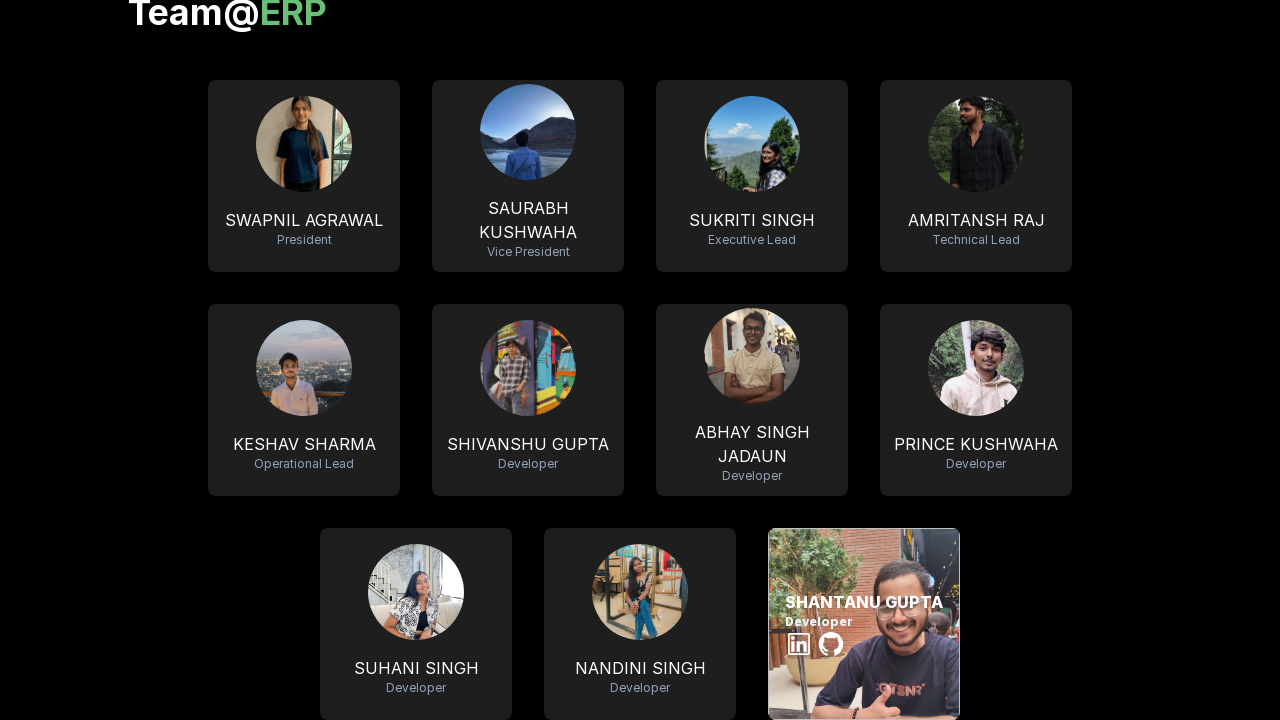